Tests that the textarea has valid dimensions (width and height greater than 0)

Starting URL: https://codebeautify.org/html-textarea-generator

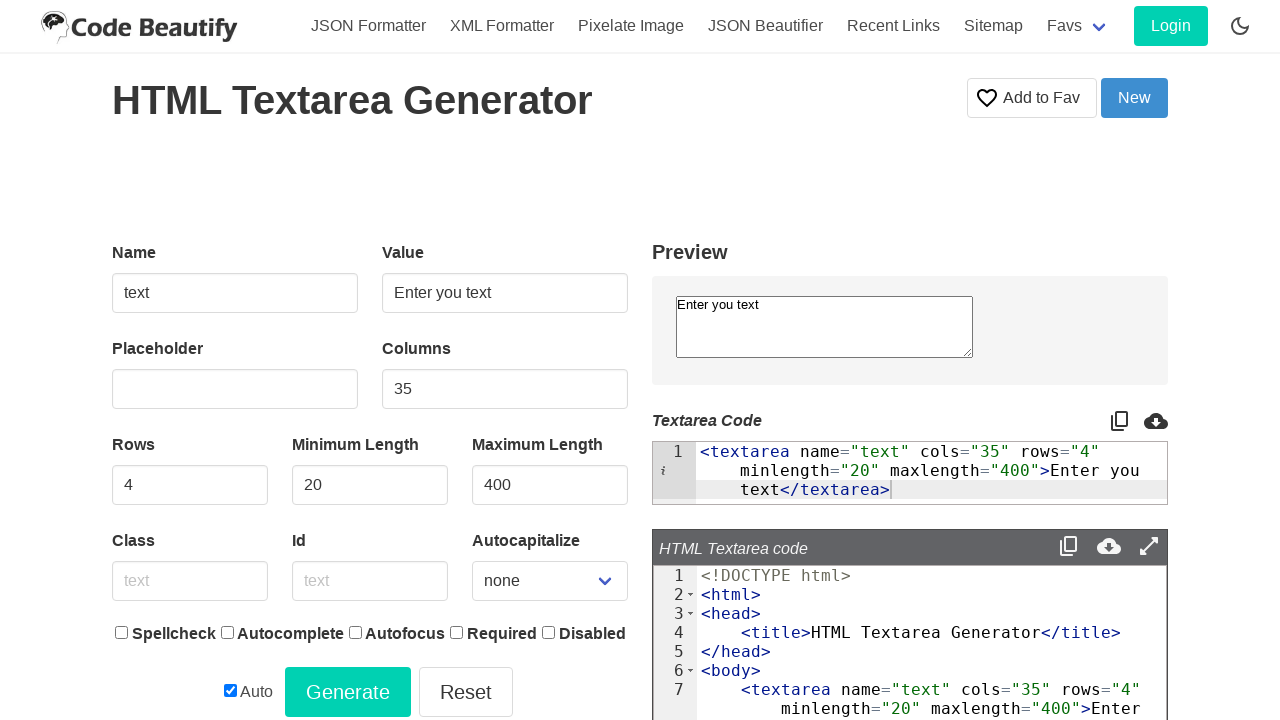

Navigated to HTML textarea generator page
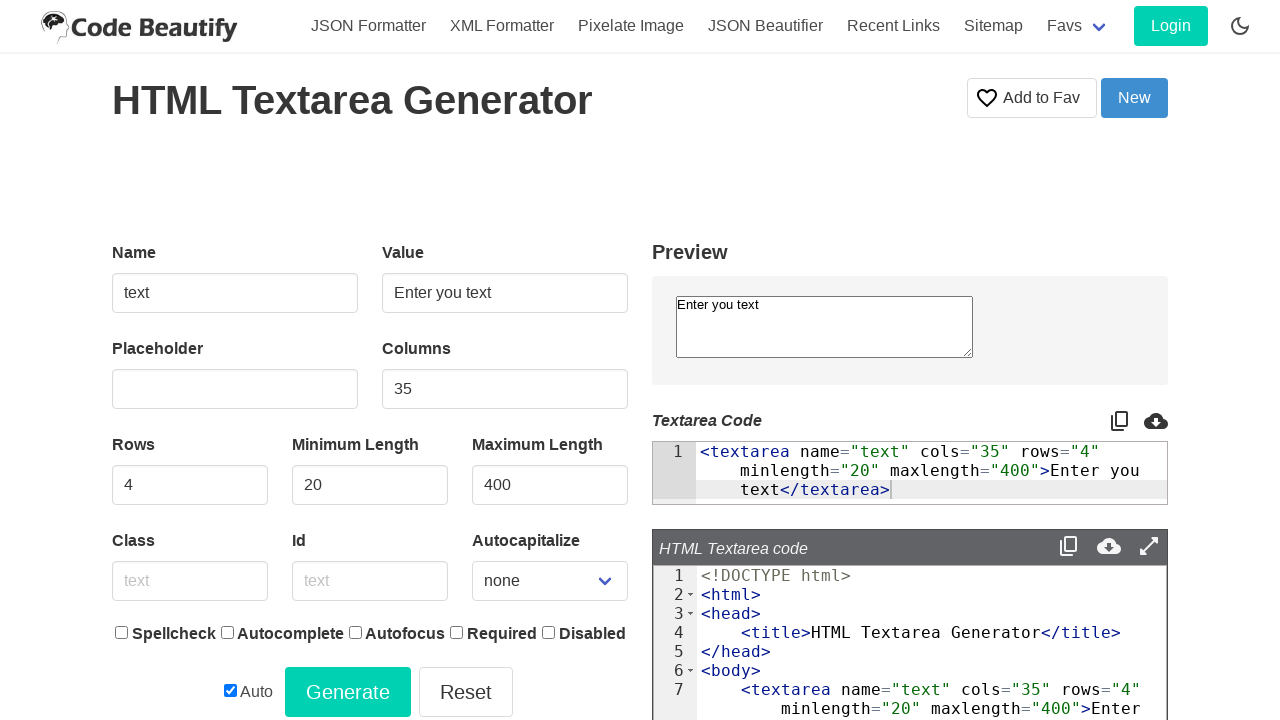

Textarea element loaded and is visible
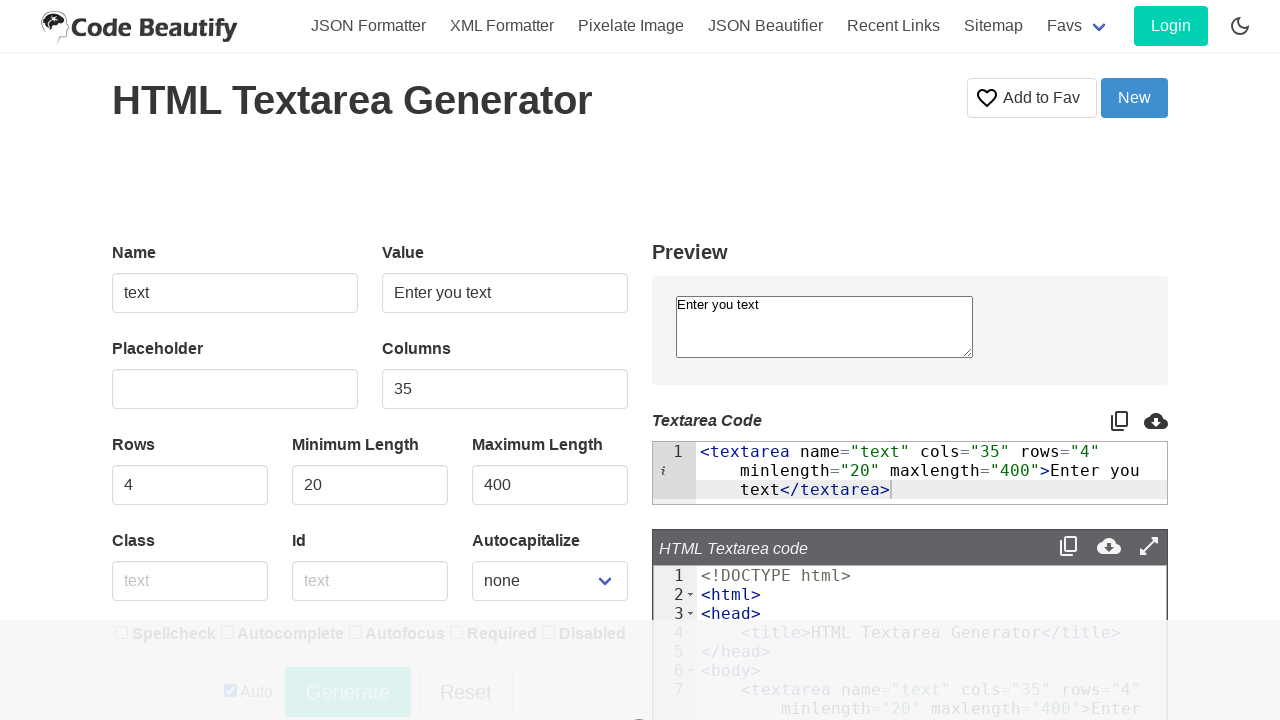

Retrieved bounding box dimensions of textarea
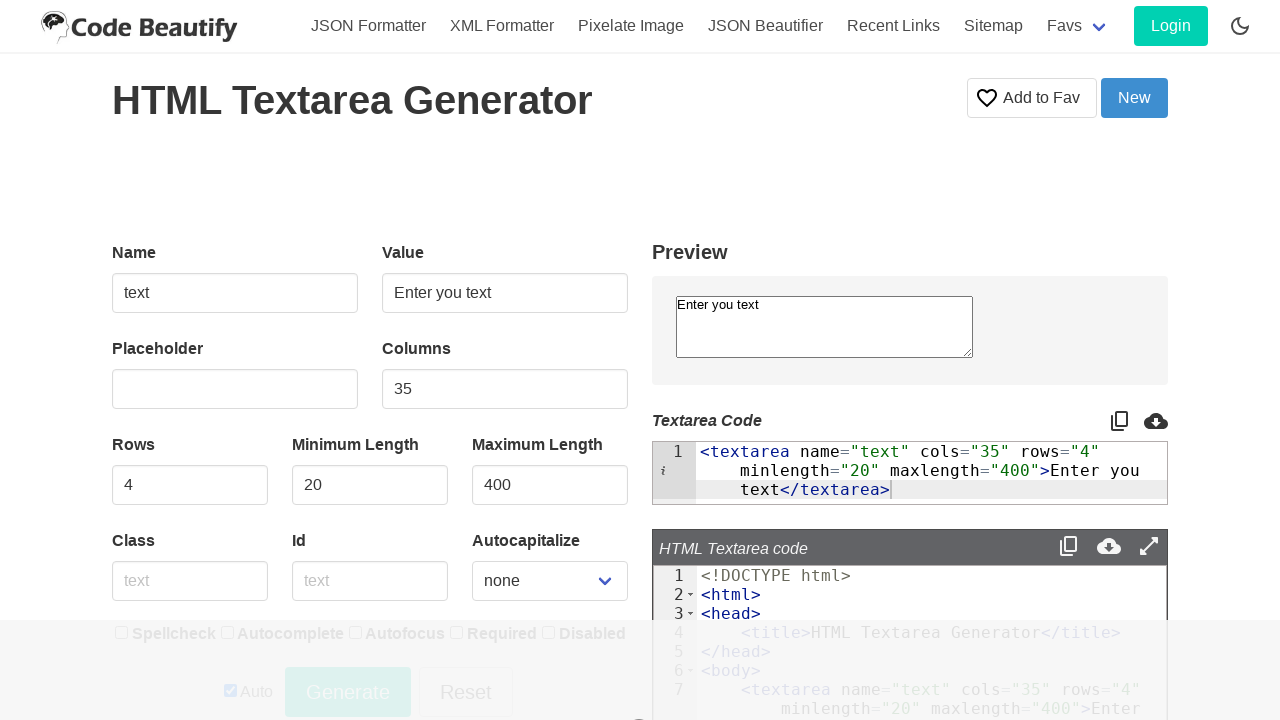

Verified textarea width is greater than 0
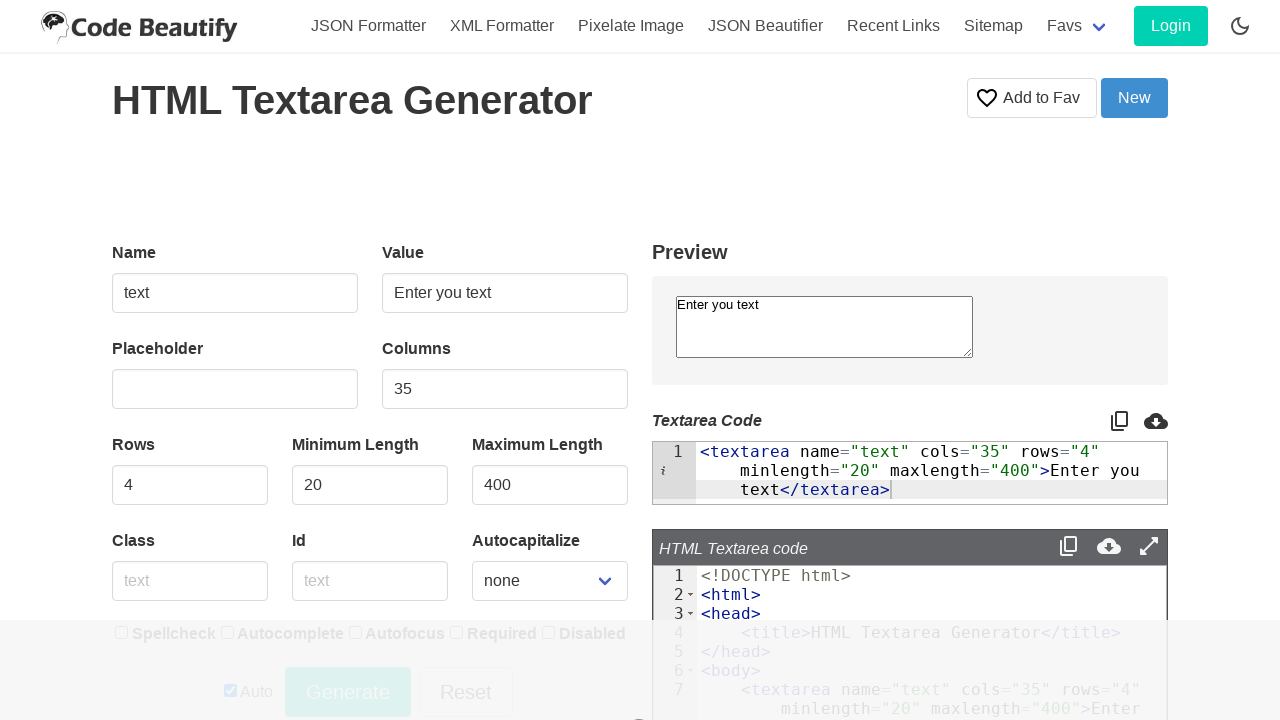

Verified textarea height is greater than 0
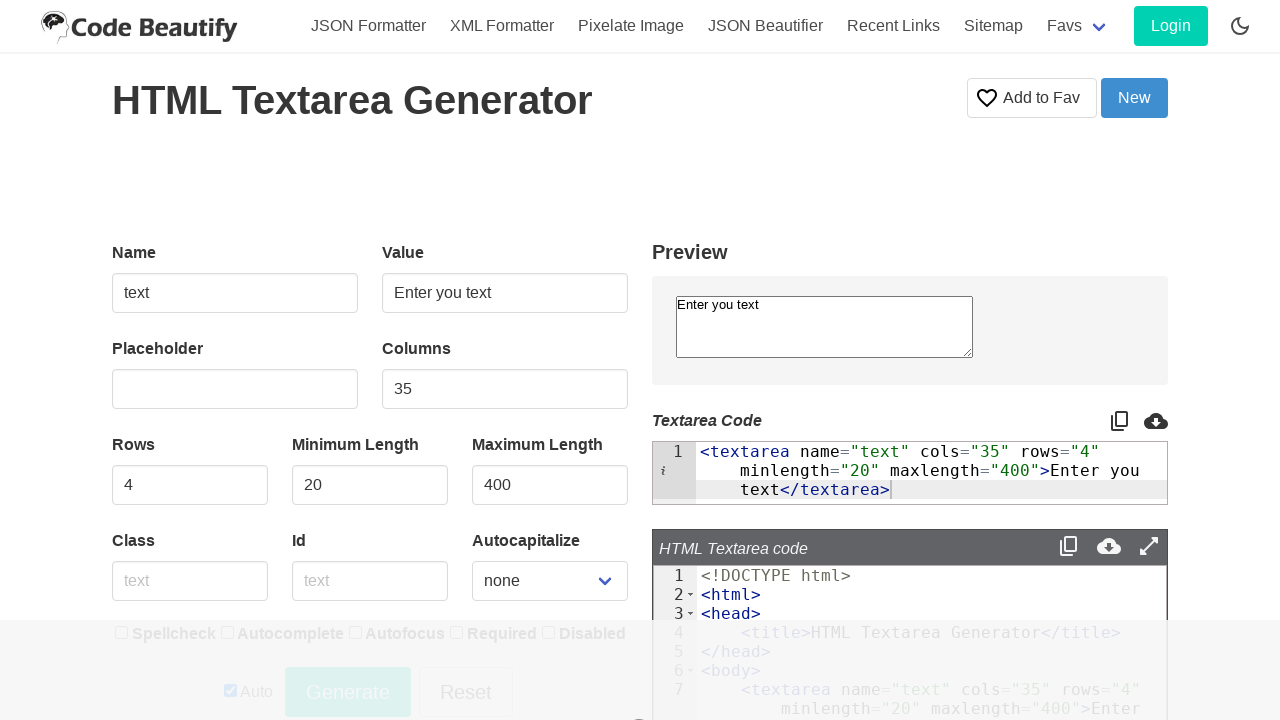

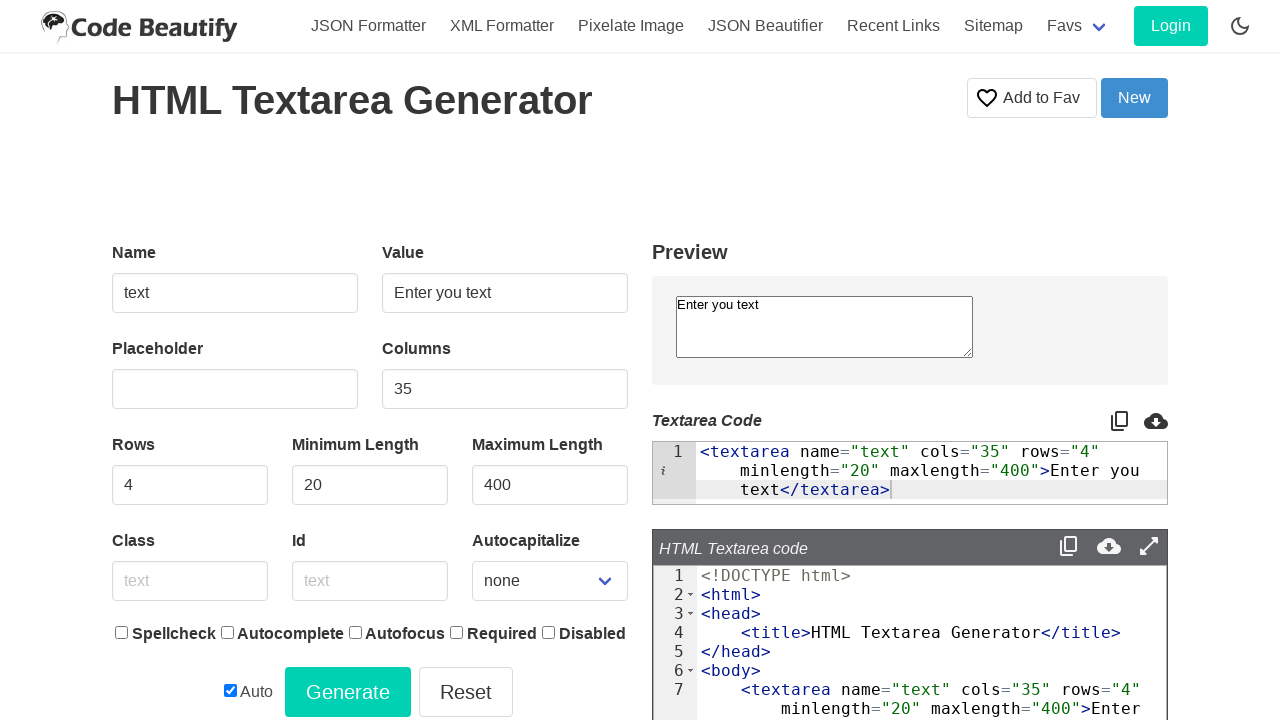